Performs a click-and-hold, move, and release action sequence for drag and drop

Starting URL: https://crossbrowsertesting.github.io/drag-and-drop

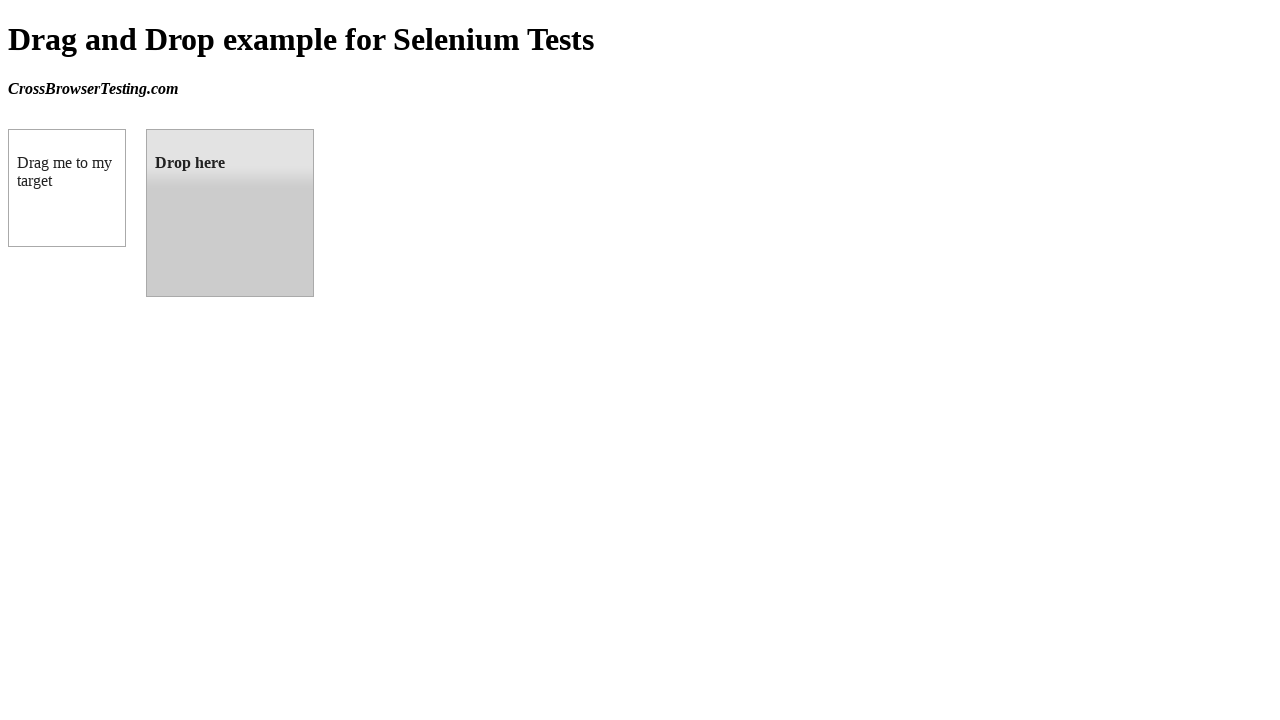

Located draggable source element
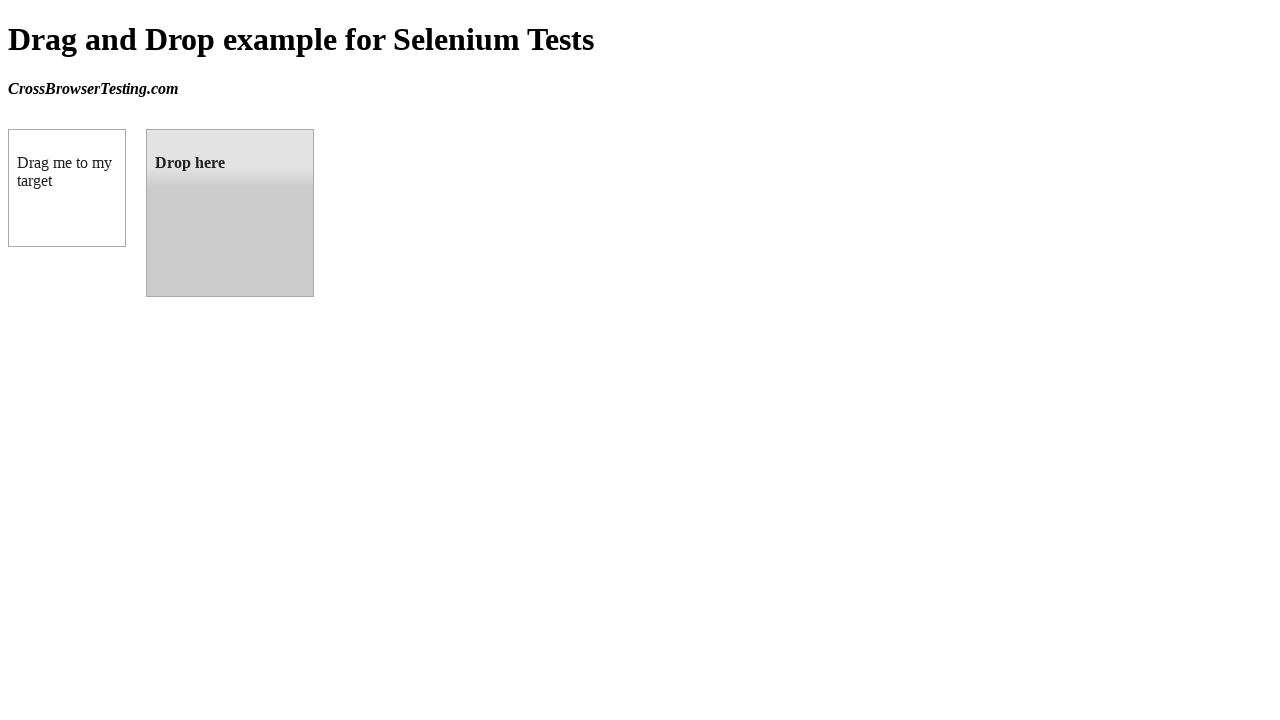

Located droppable target element
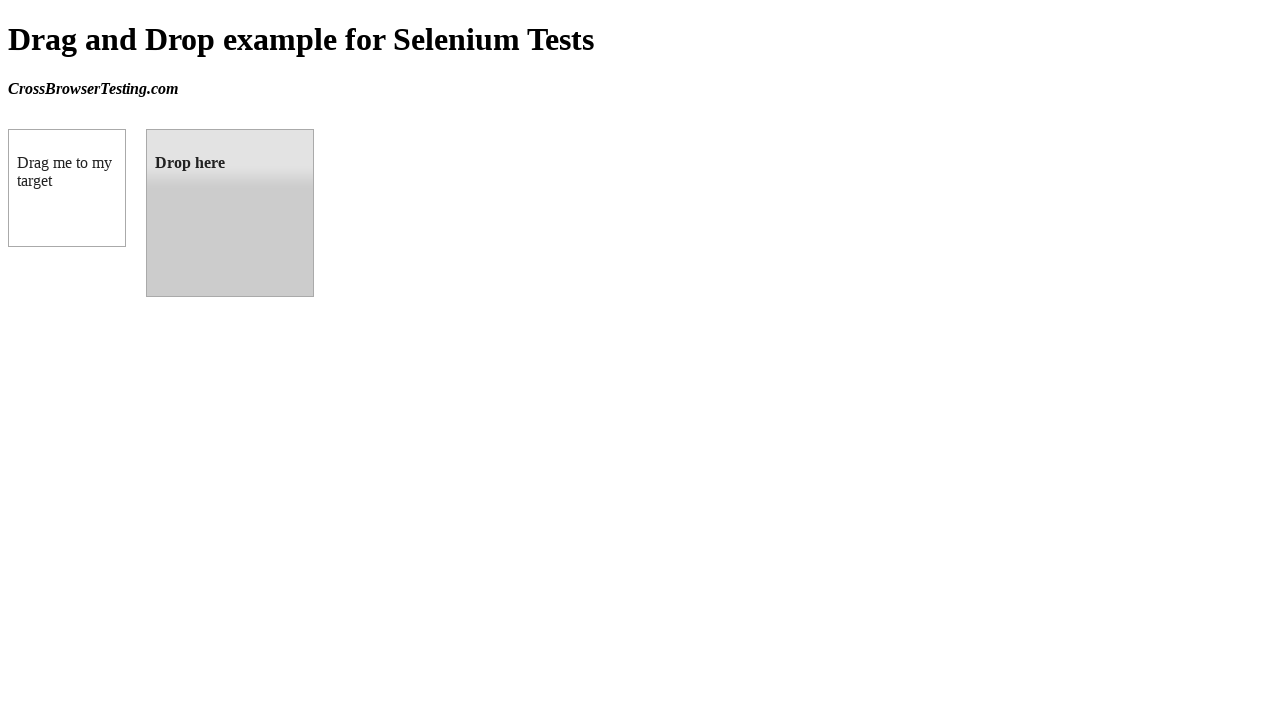

Retrieved bounding box coordinates for source element
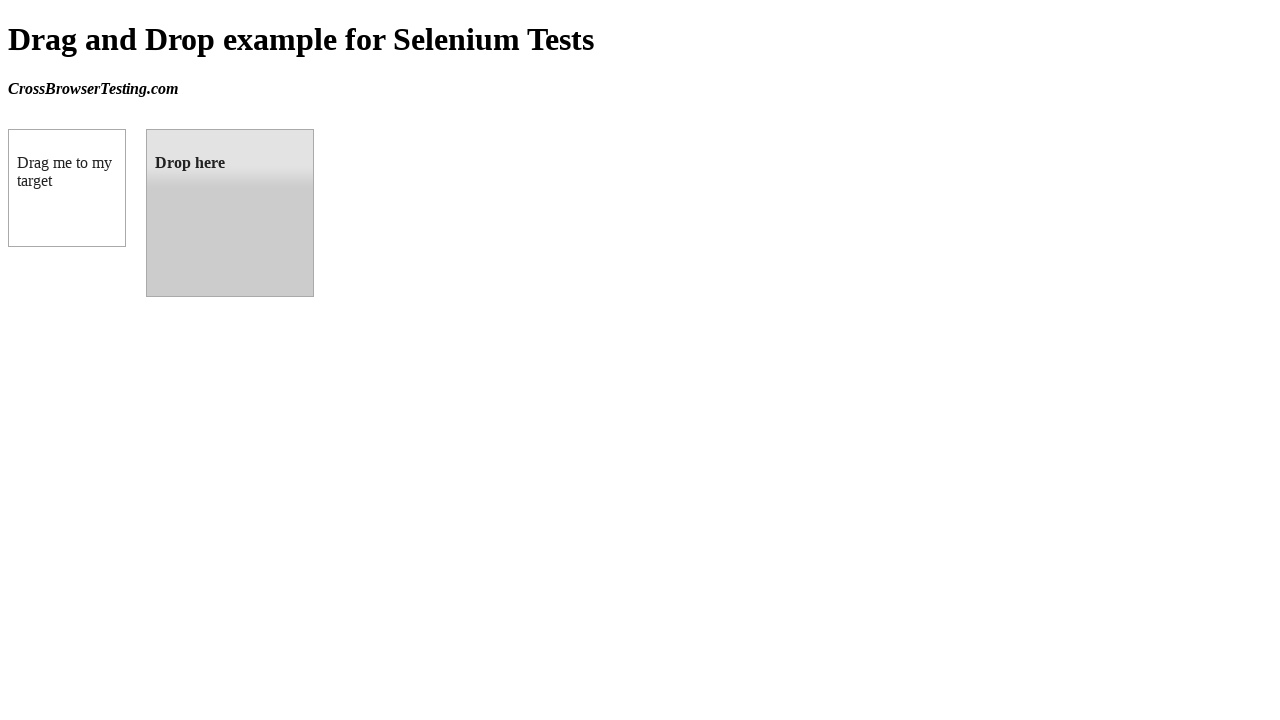

Retrieved bounding box coordinates for target element
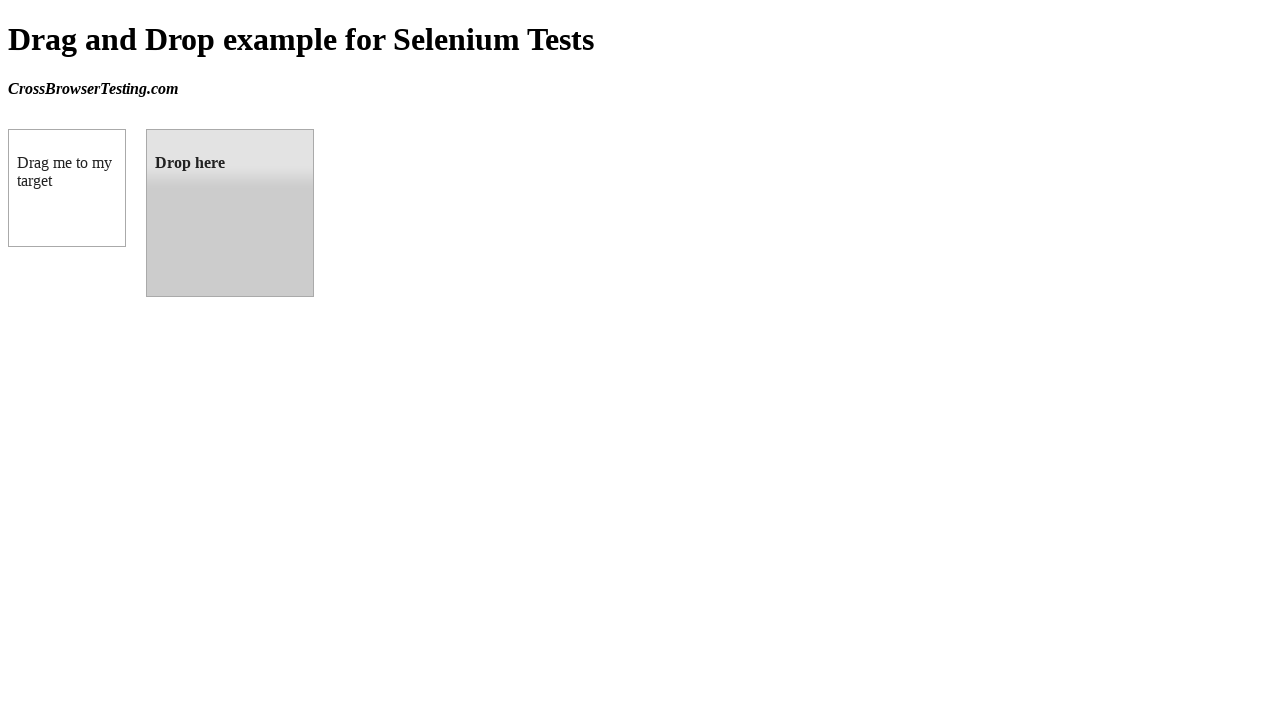

Moved mouse to center of source element at (67, 188)
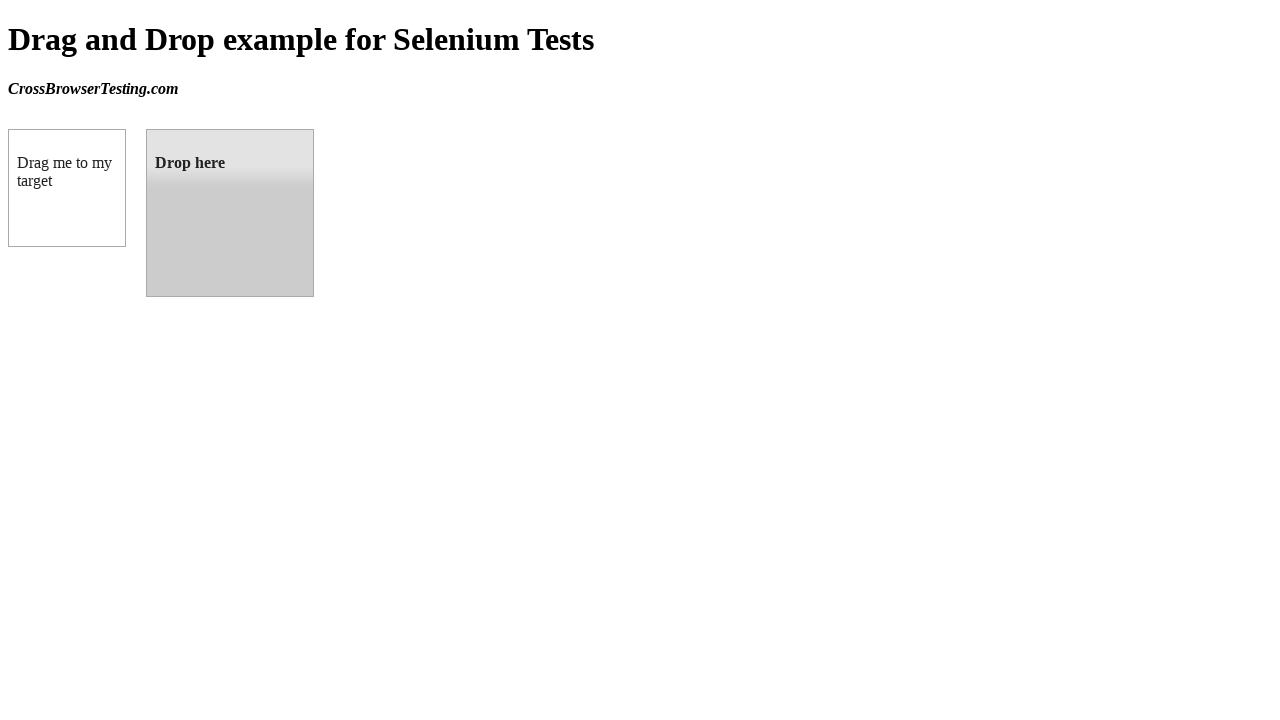

Pressed and held mouse button on source element at (67, 188)
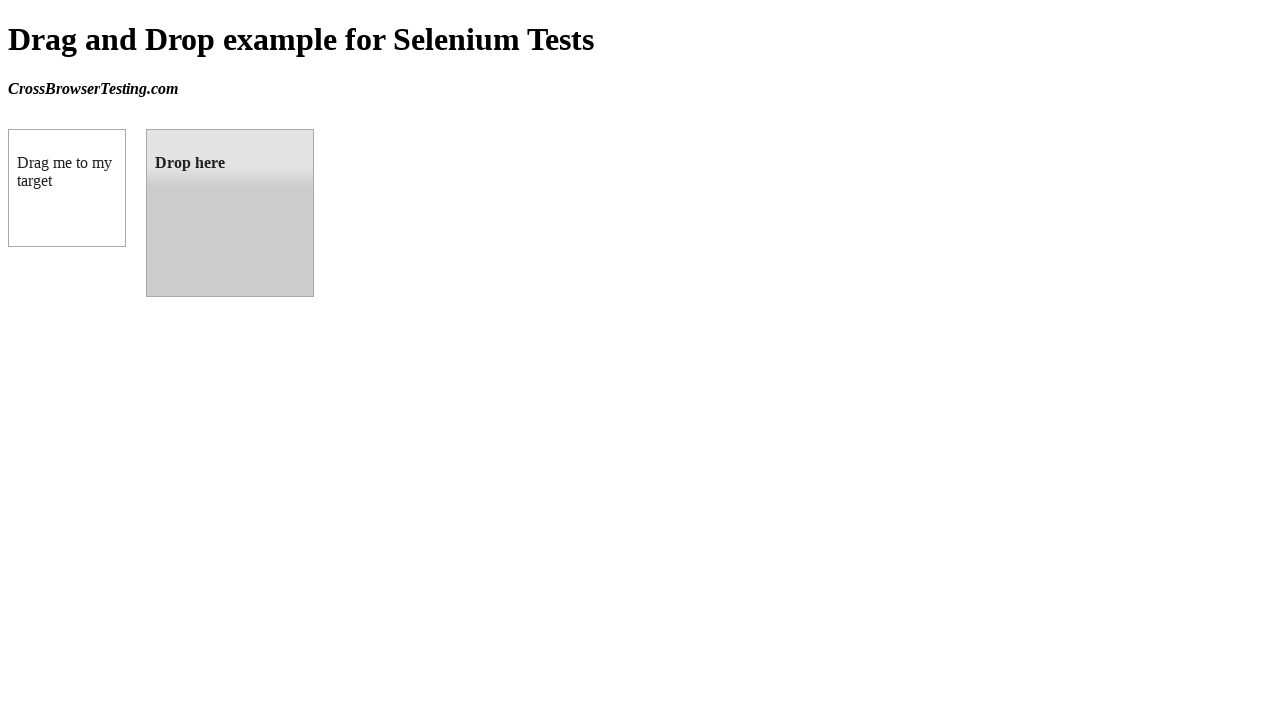

Dragged mouse to center of target element at (230, 213)
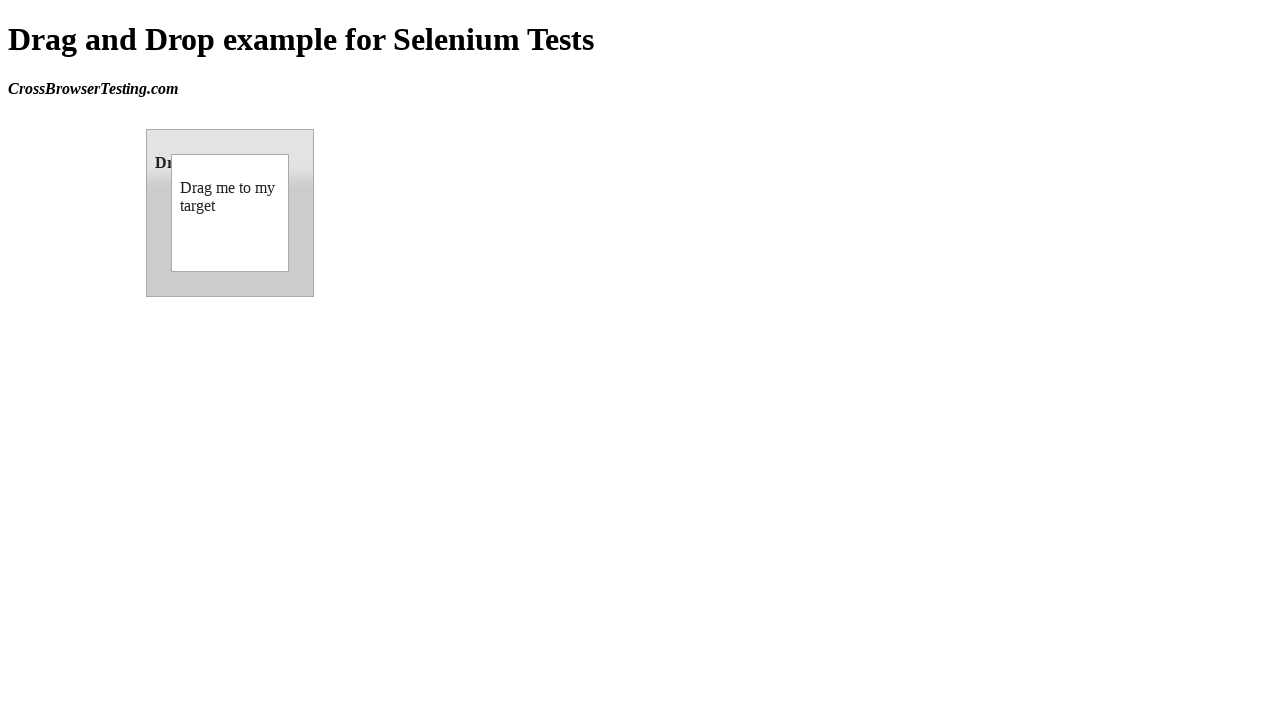

Released mouse button to complete drag and drop at (230, 213)
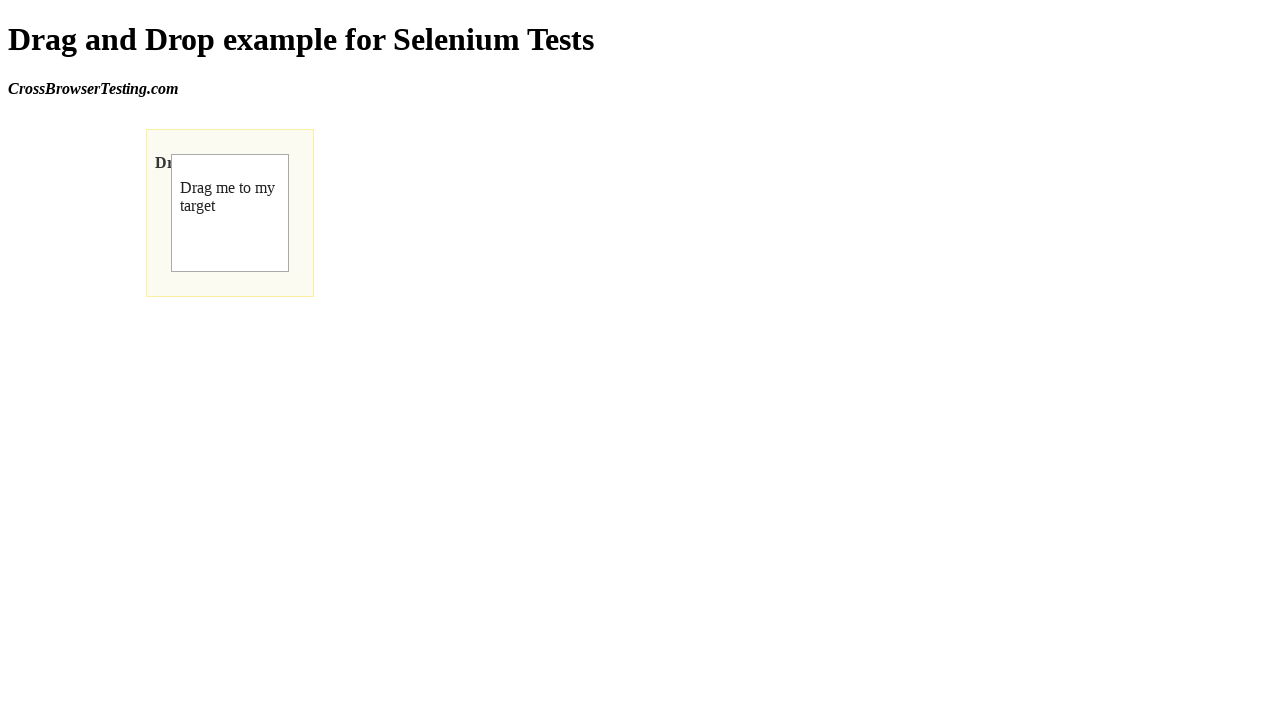

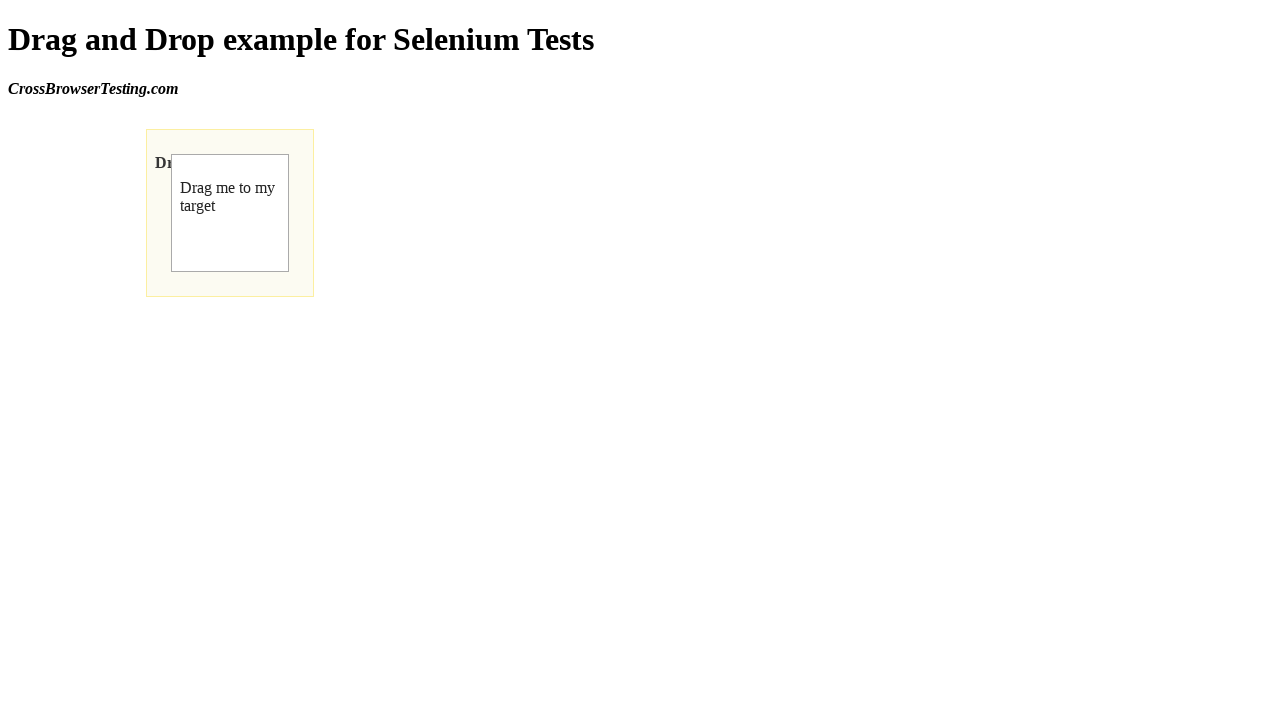